Tests drag and drop functionality on jQuery UI demo site by first dragging an element by offset on the Draggable page, then navigating to the Droppable page and dragging an element onto a target drop zone.

Starting URL: https://jqueryui.com

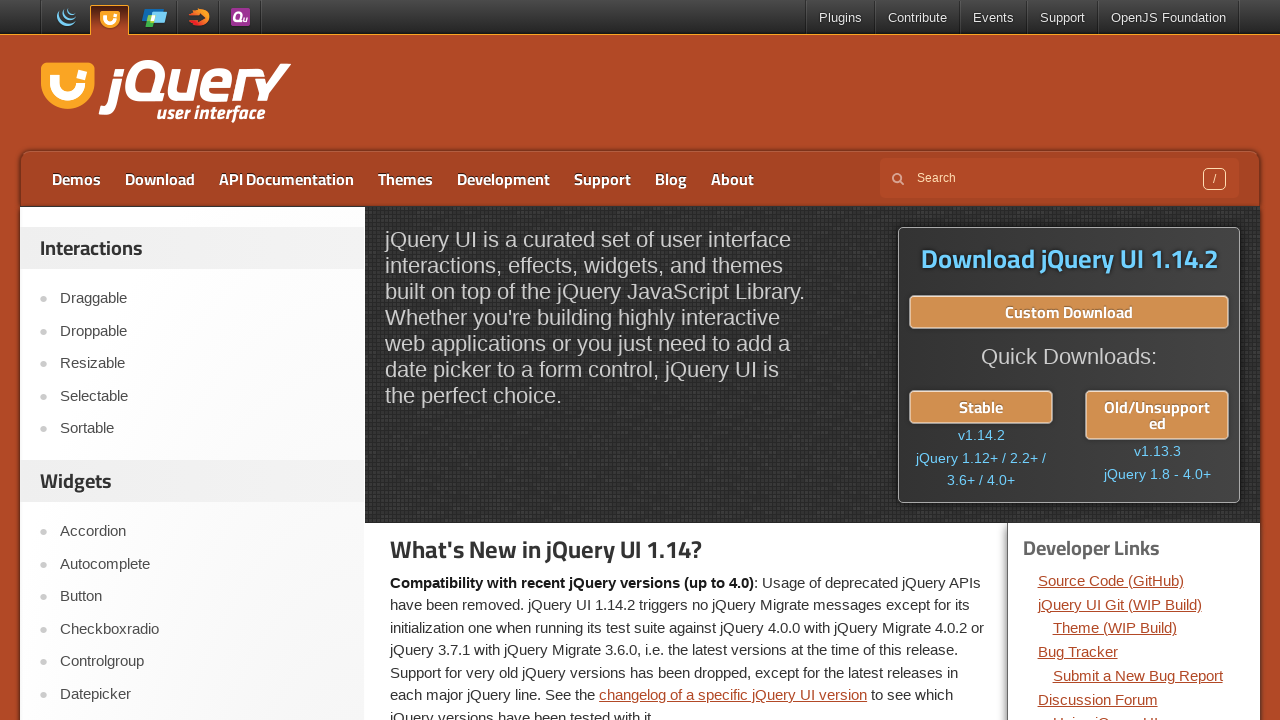

Clicked on Draggable link to navigate to draggable demo at (202, 299) on text=Draggable
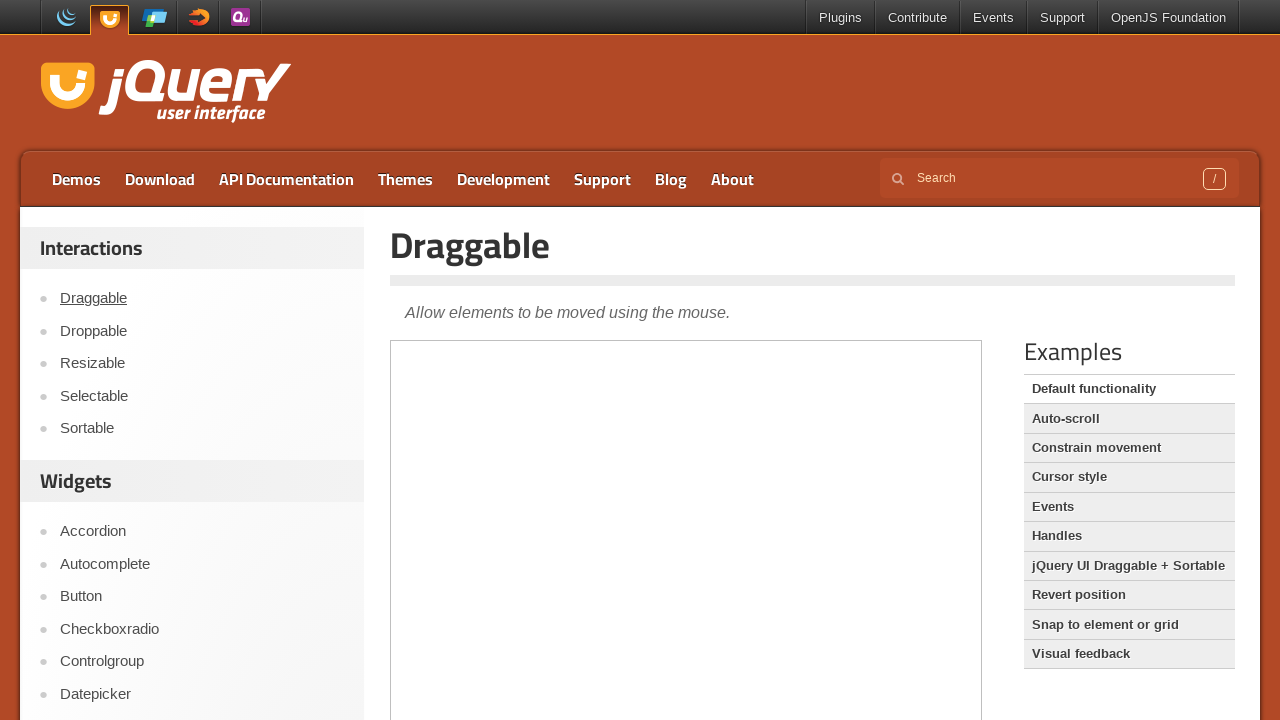

Located demo iframe for draggable page
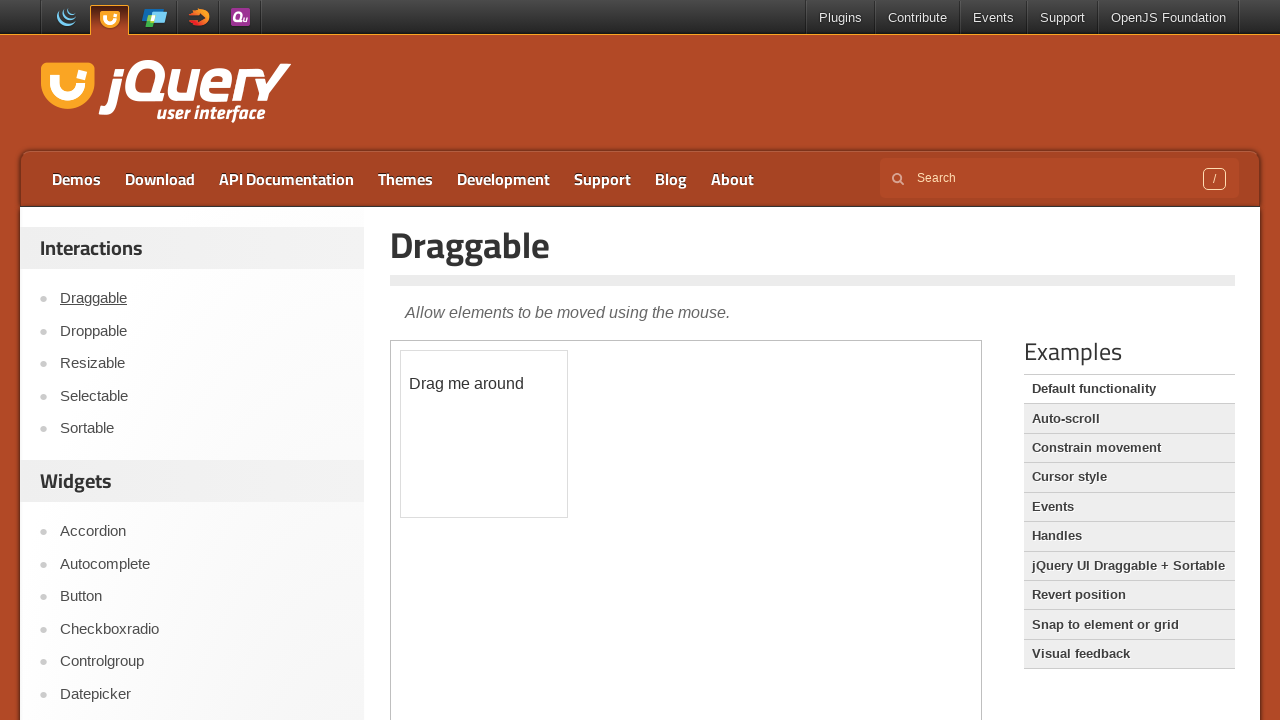

Located draggable element
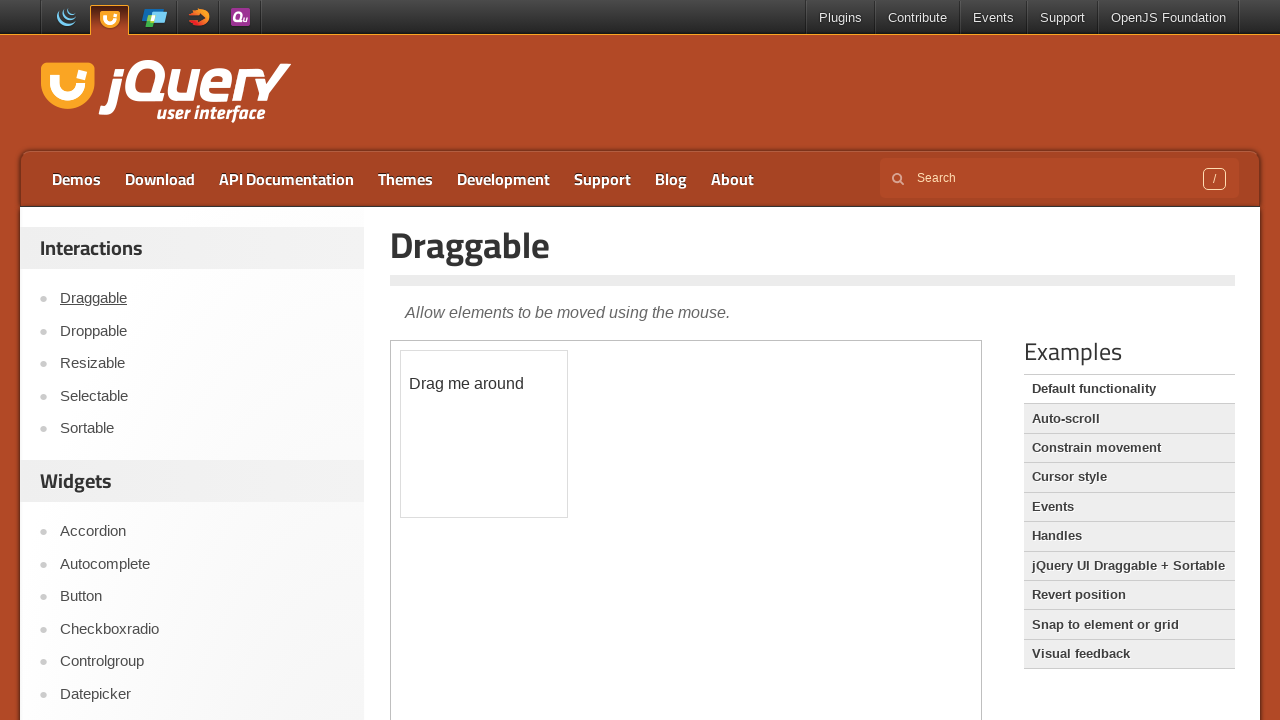

Dragged draggable element by offset (100, 100) at (501, 451)
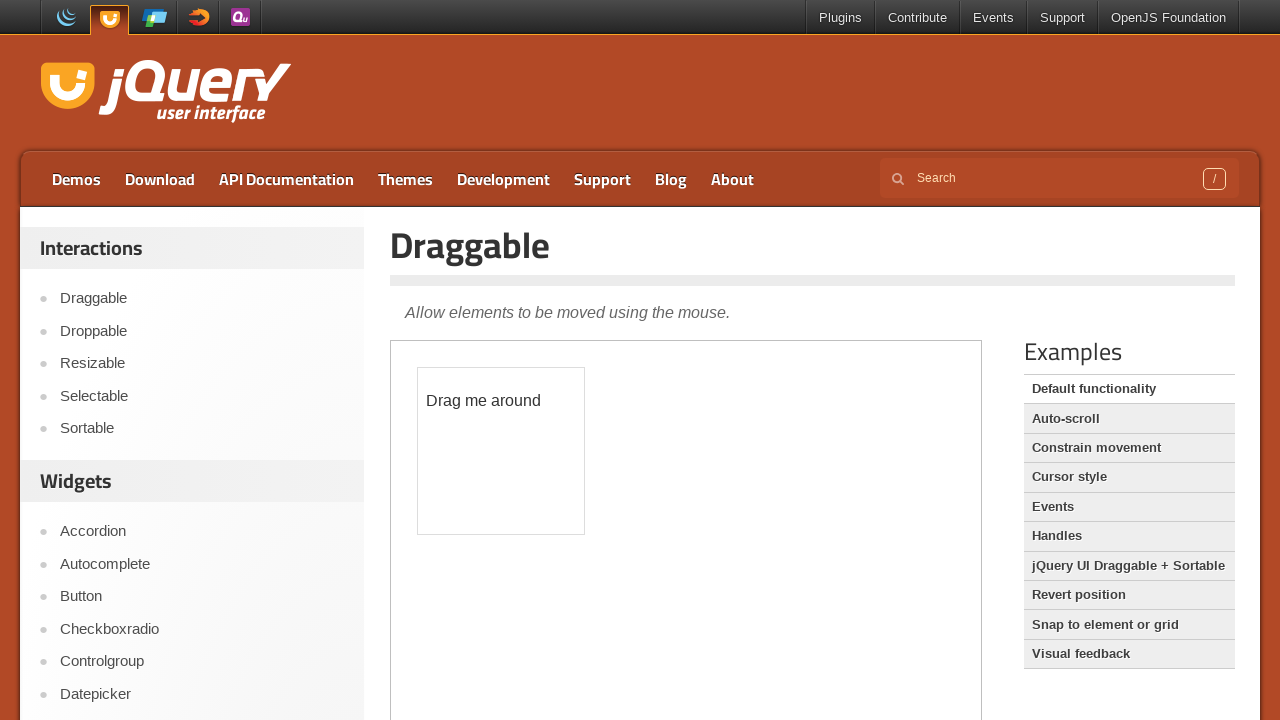

Clicked on Droppable link to navigate to droppable demo at (202, 331) on text=Droppable
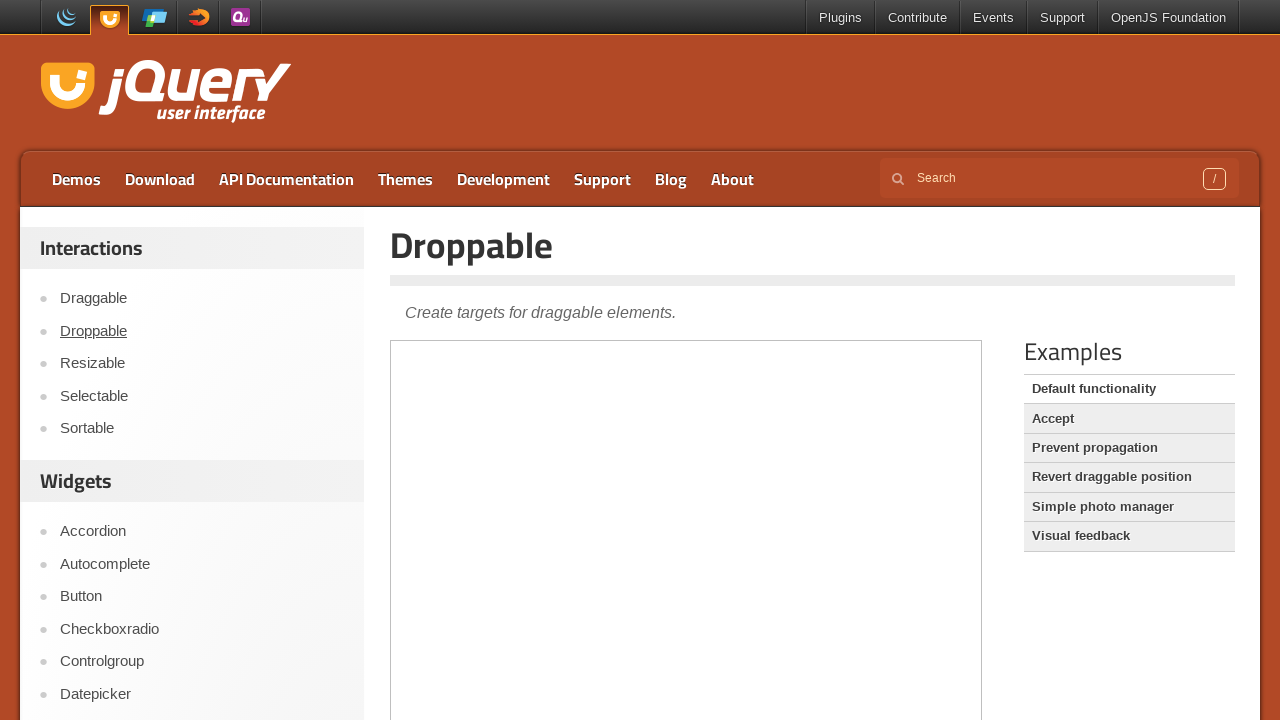

Located demo iframe for droppable page
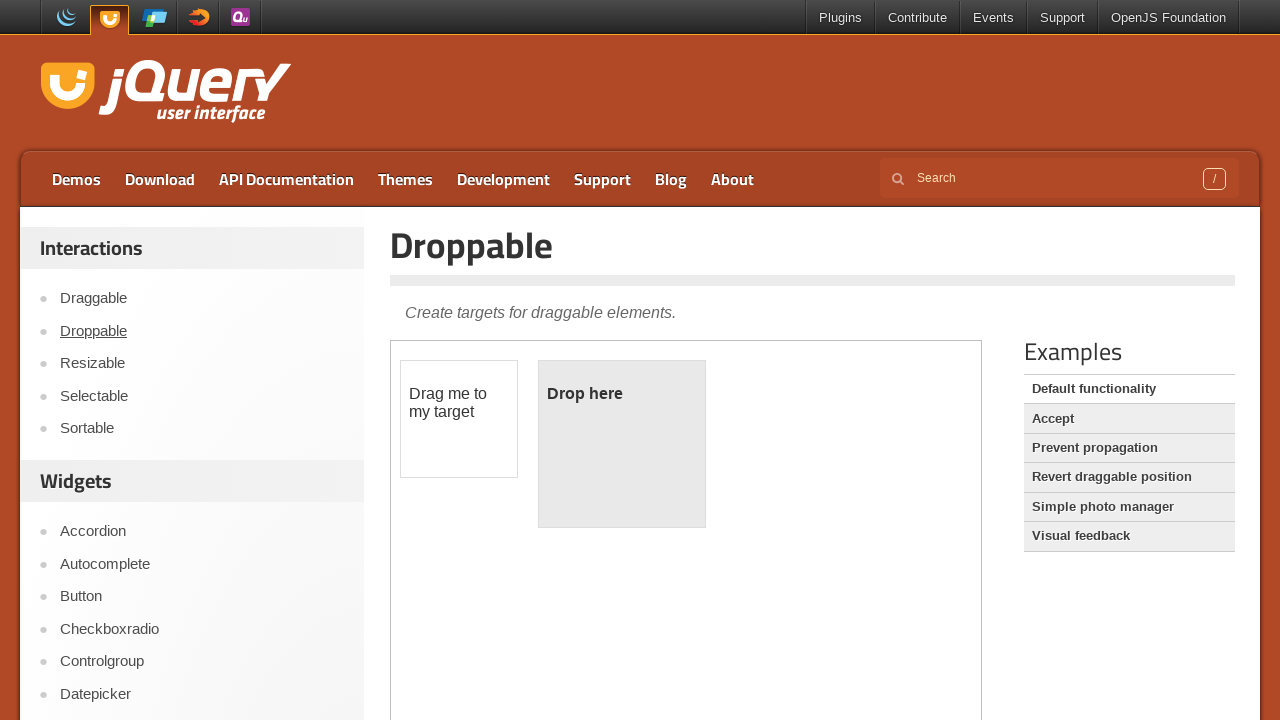

Located source draggable element on droppable page
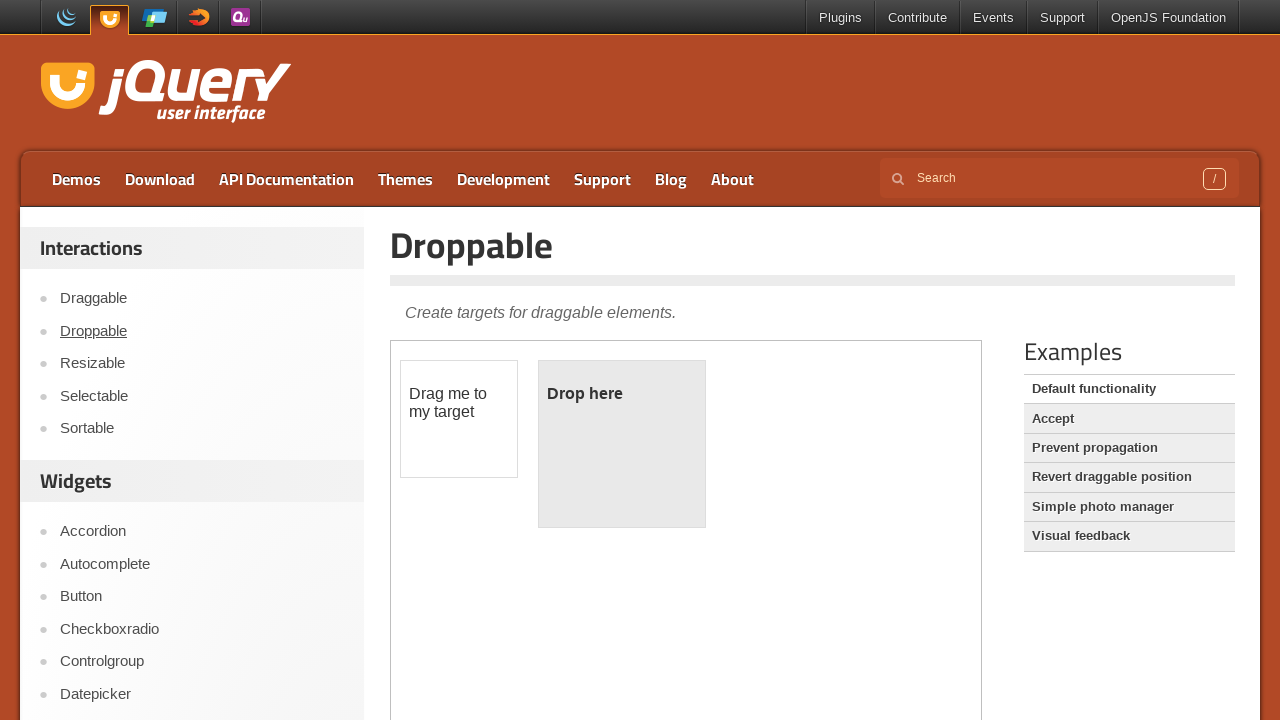

Located target drop zone element
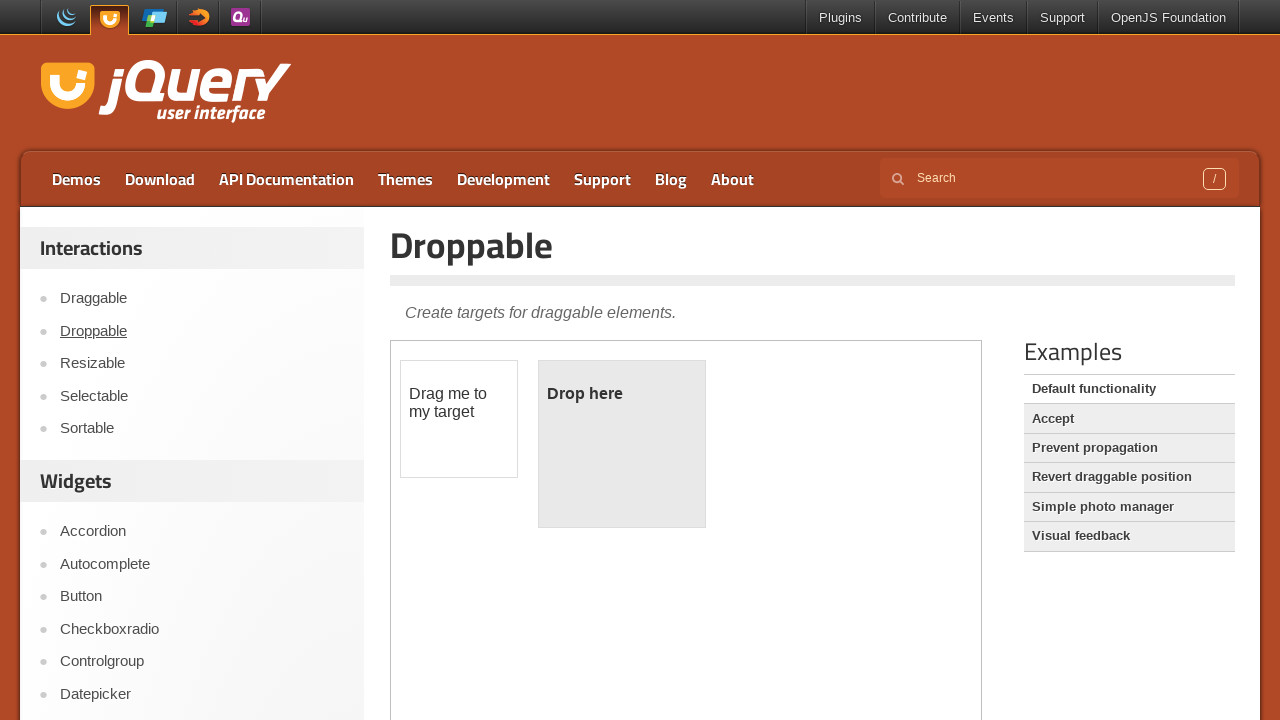

Dragged source element onto target drop zone at (622, 444)
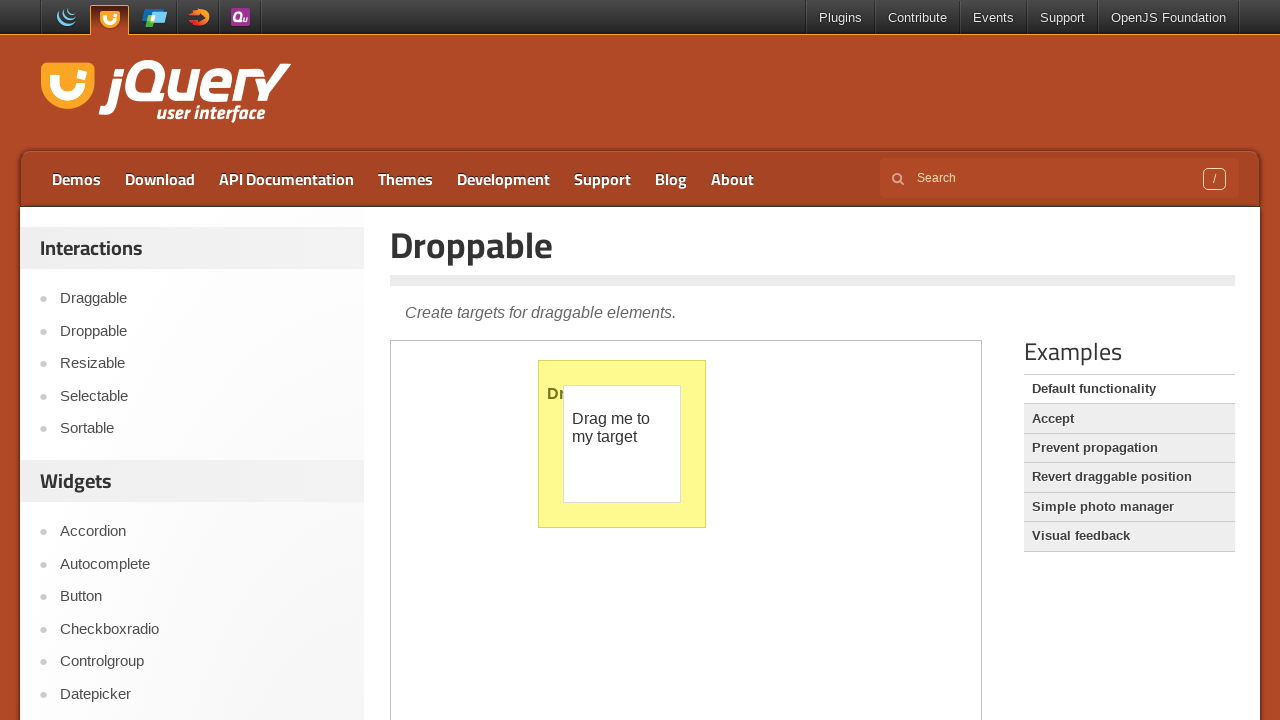

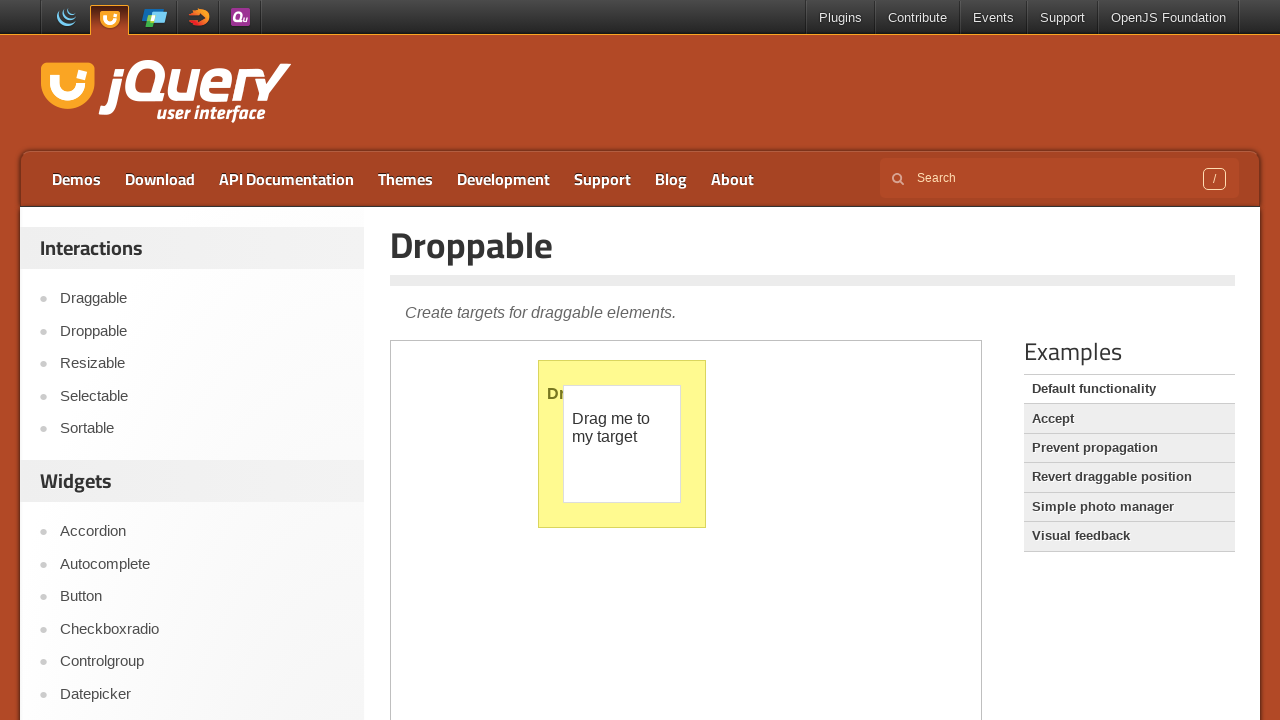